Tests that entering a valid 5-digit zip code allows progression to the registration form

Starting URL: https://www.sharelane.com/cgi-bin/register.py

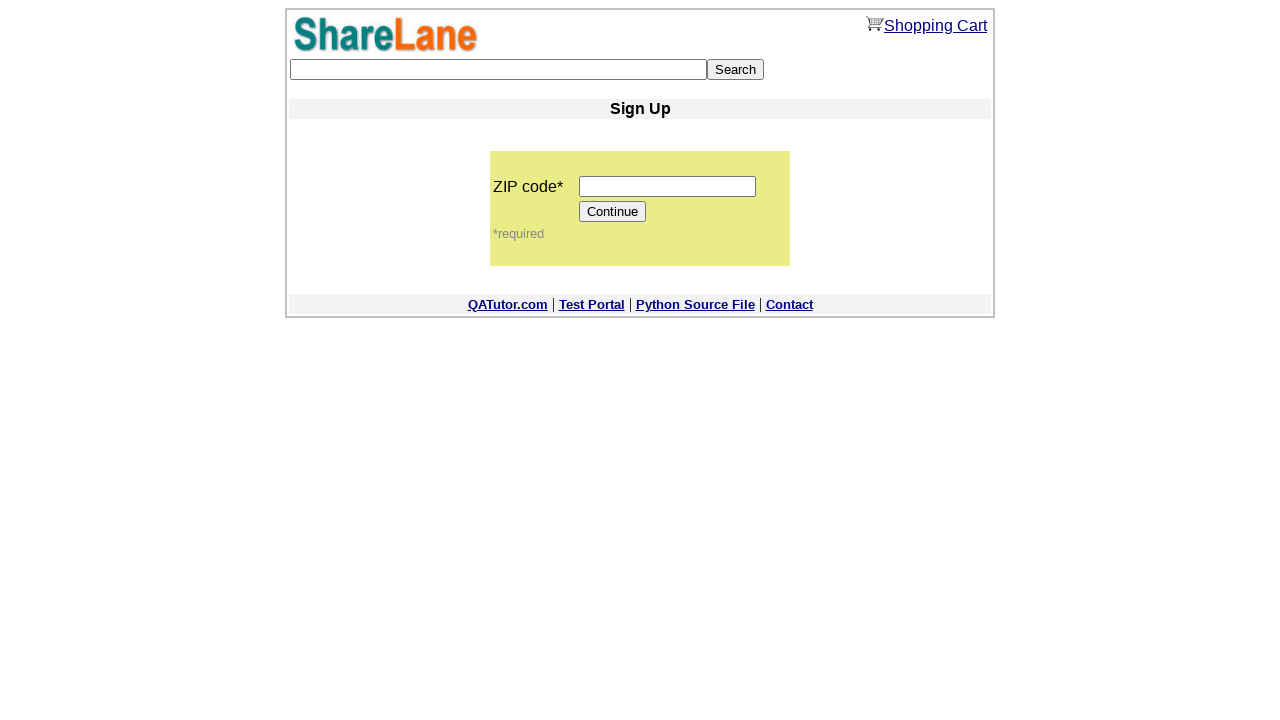

Navigated to ShareLane registration page
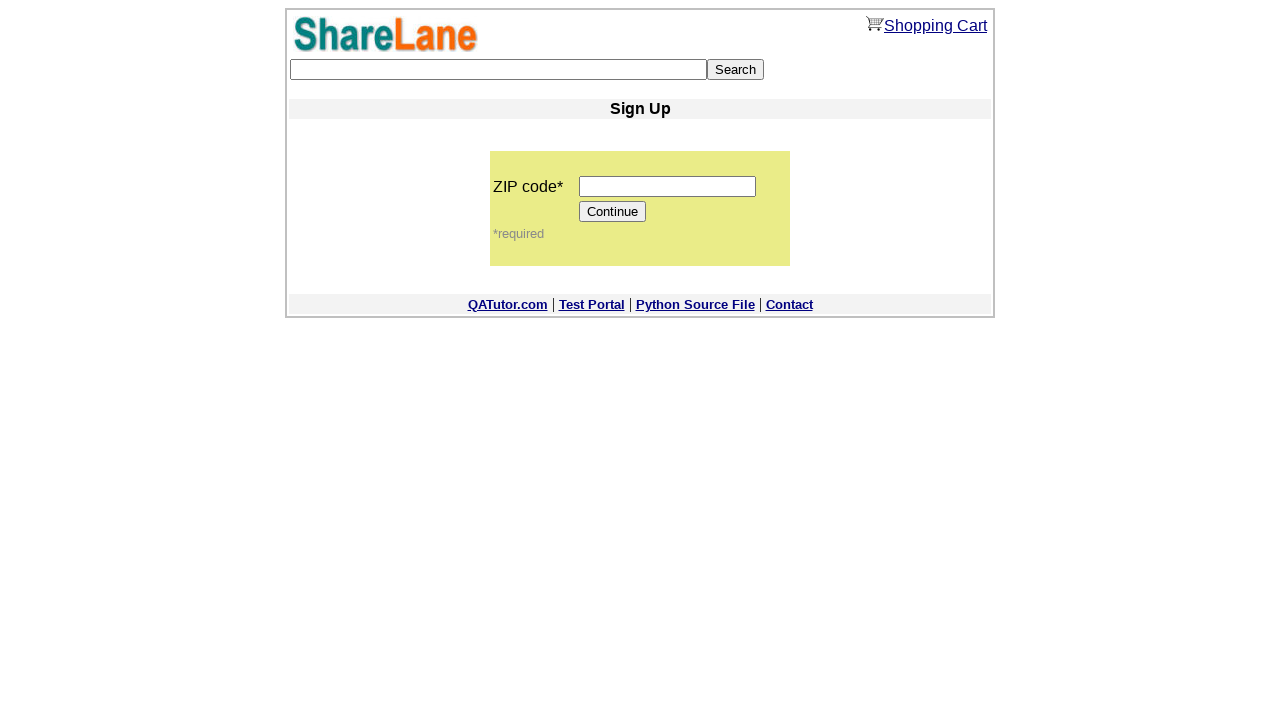

Entered valid 5-digit zip code '12345' on input[name='zip_code']
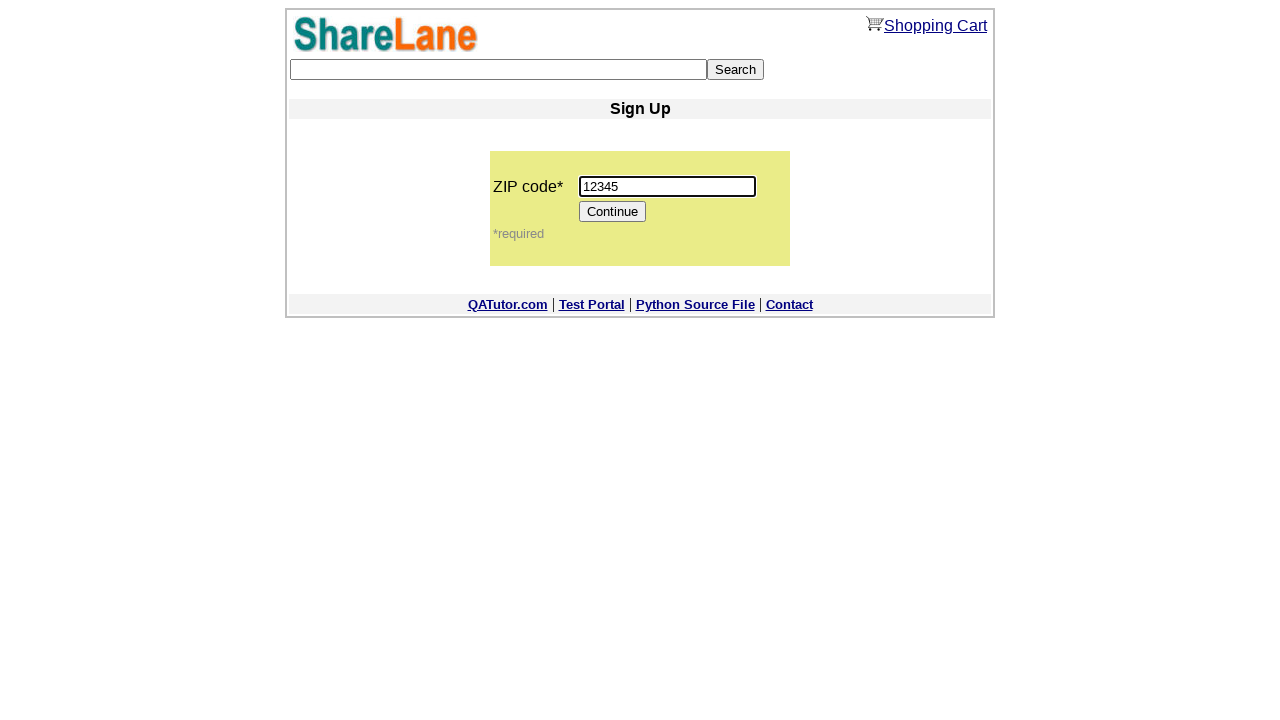

Clicked Continue button to proceed at (613, 212) on input[value='Continue']
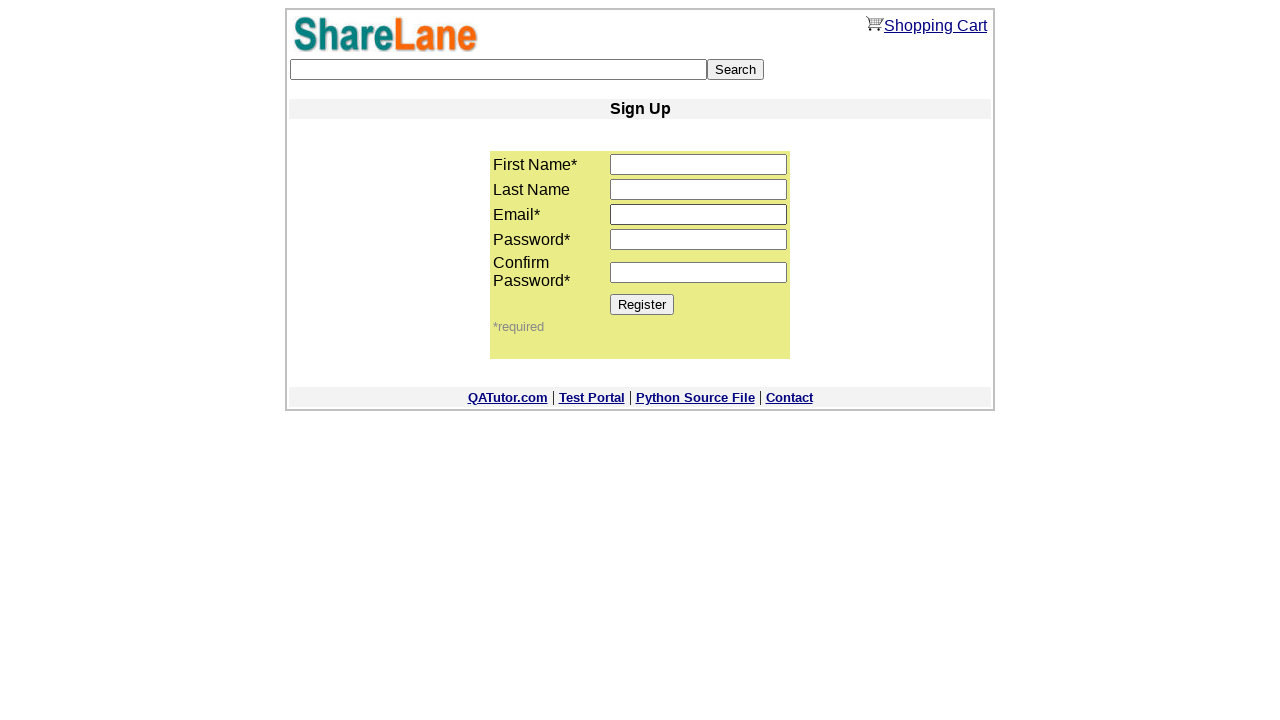

Registration form loaded with Register button displayed
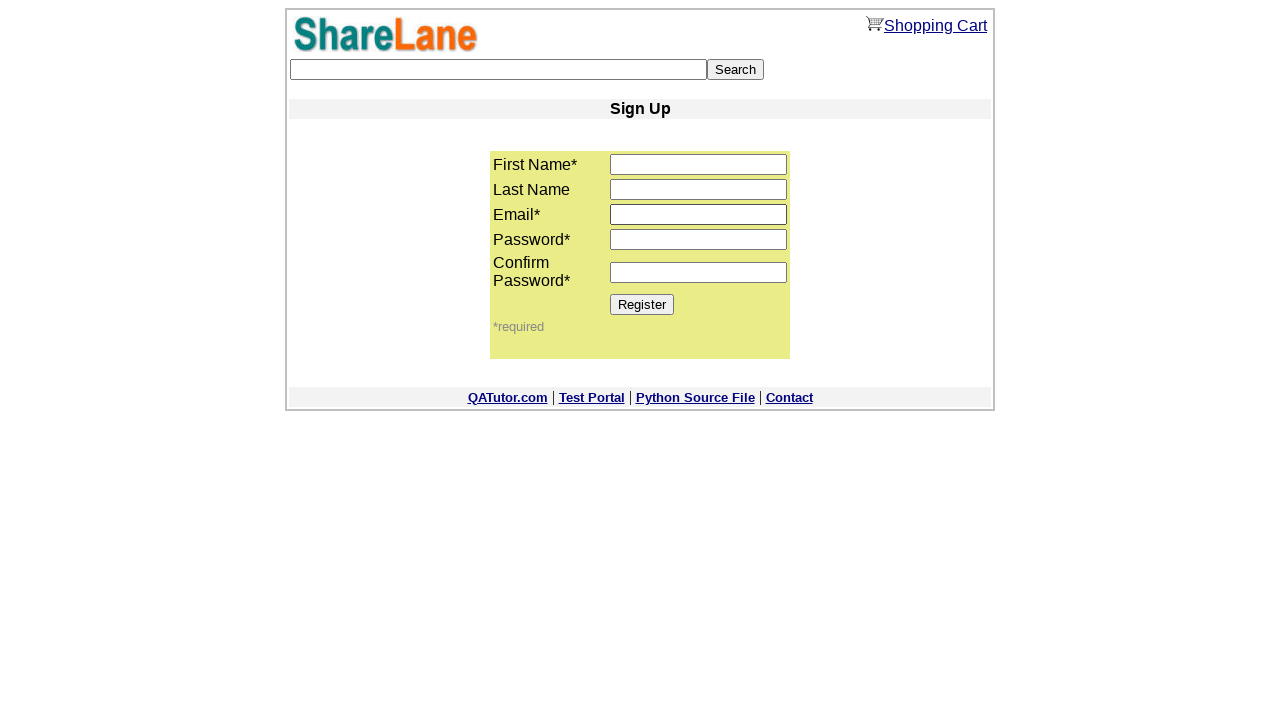

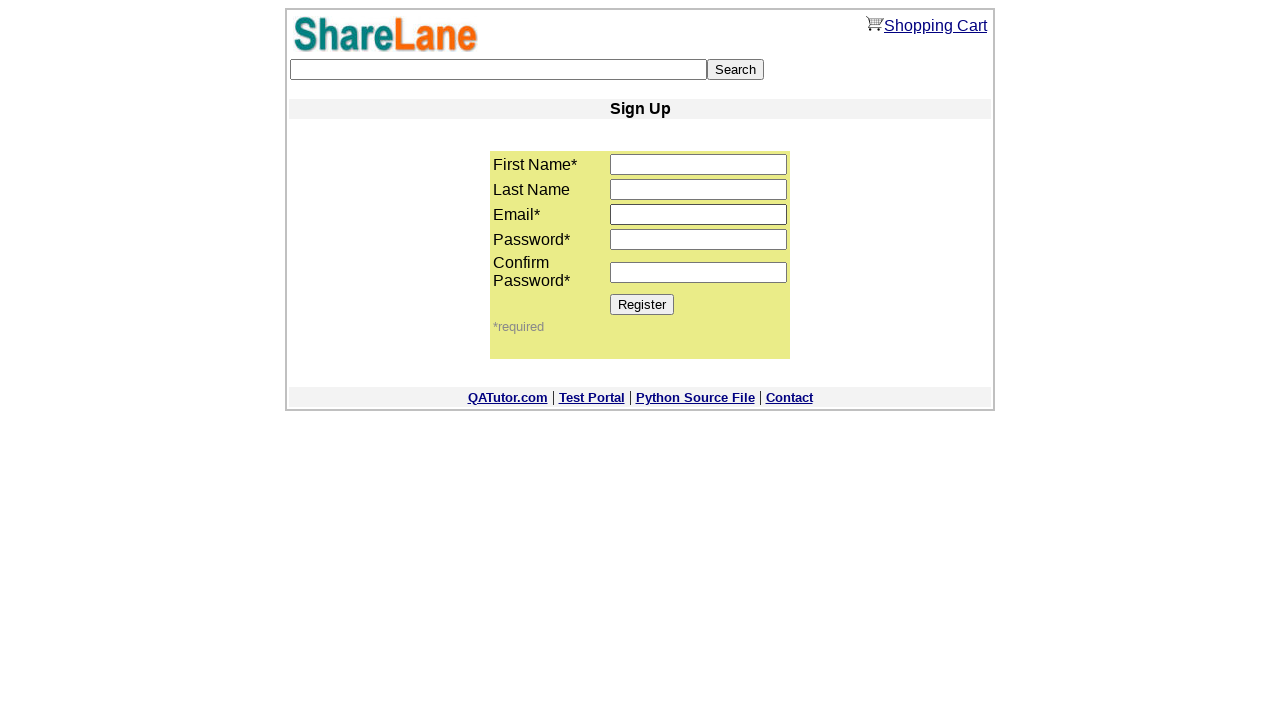